Tests browser tab handling by clicking buttons that open new tabs, switching between tabs, and verifying page content across multiple browser tabs.

Starting URL: https://training-support.net/webelements/tabs

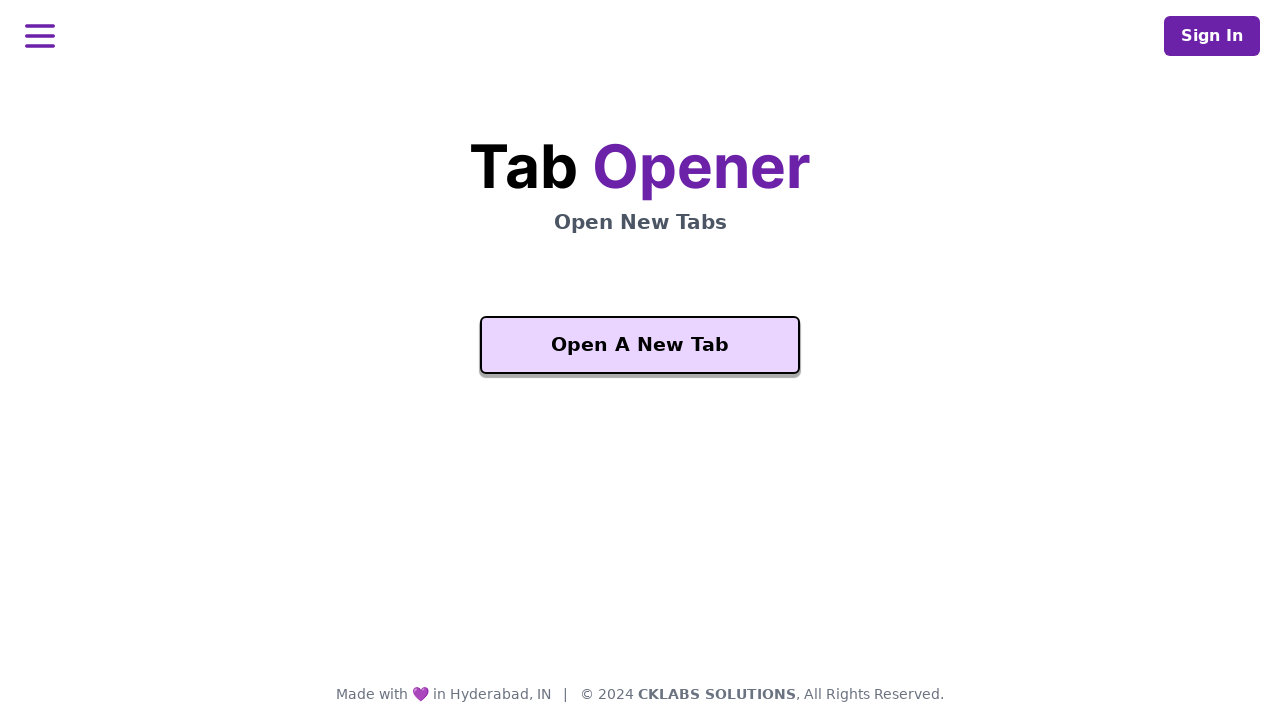

Waited for 'Open A New Tab' button to be visible
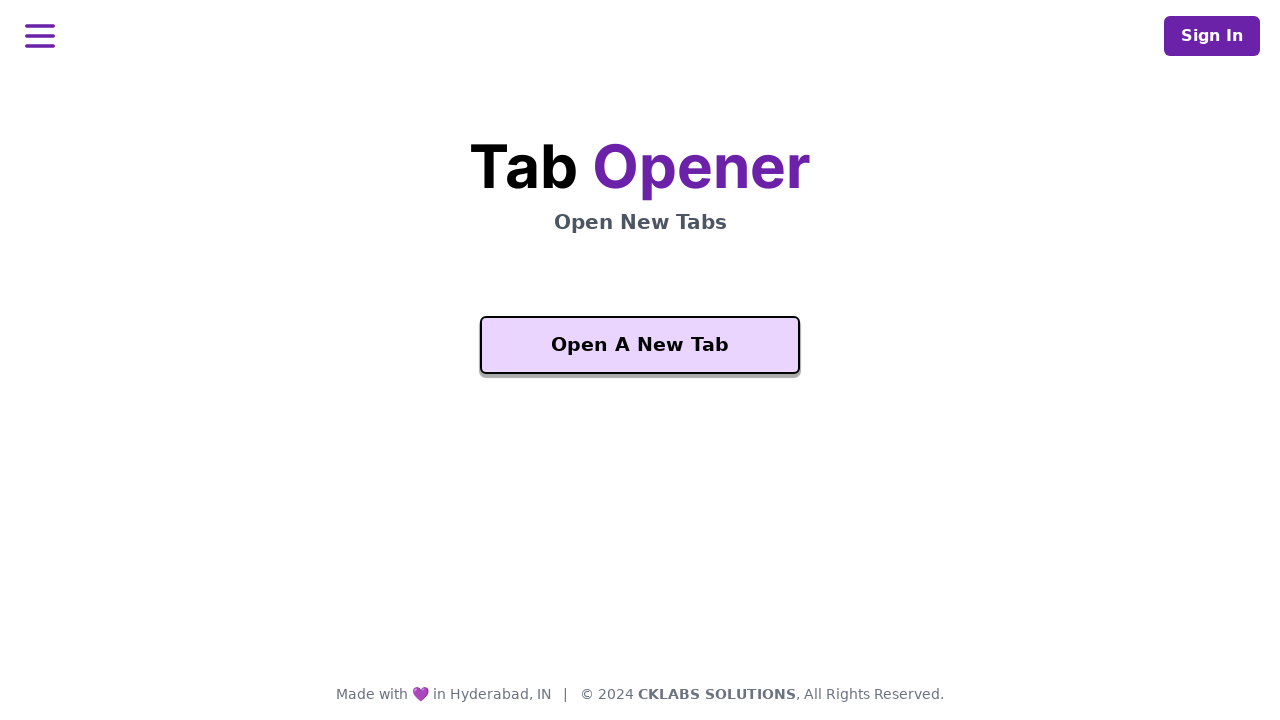

Clicked 'Open A New Tab' button to open new tab at (640, 345) on xpath=//button[text()='Open A New Tab']
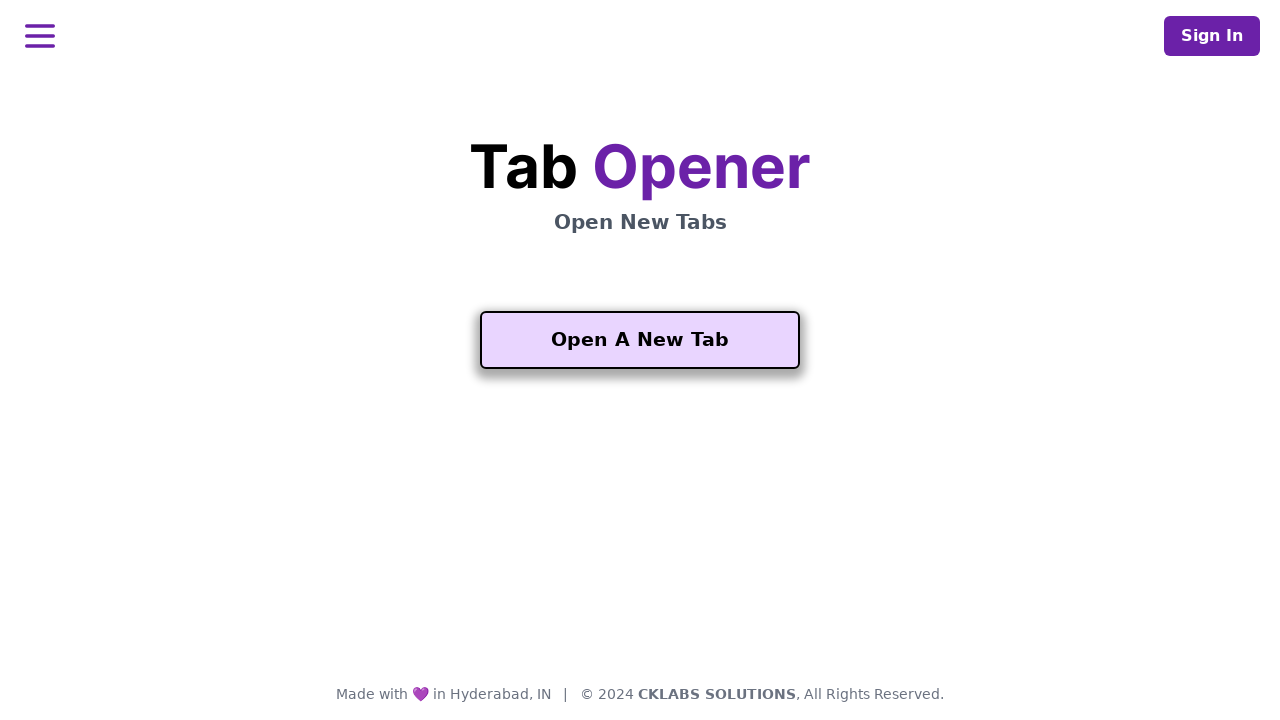

Captured new page/tab from context
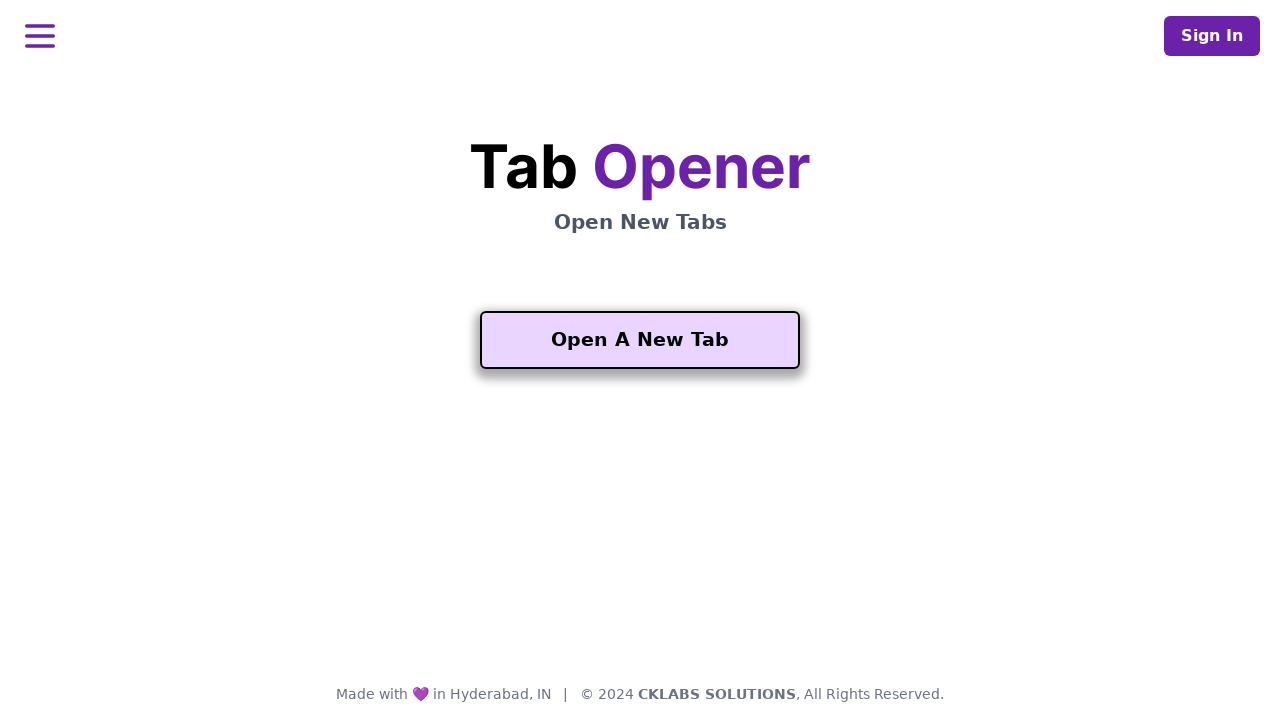

Waited for new tab page to load
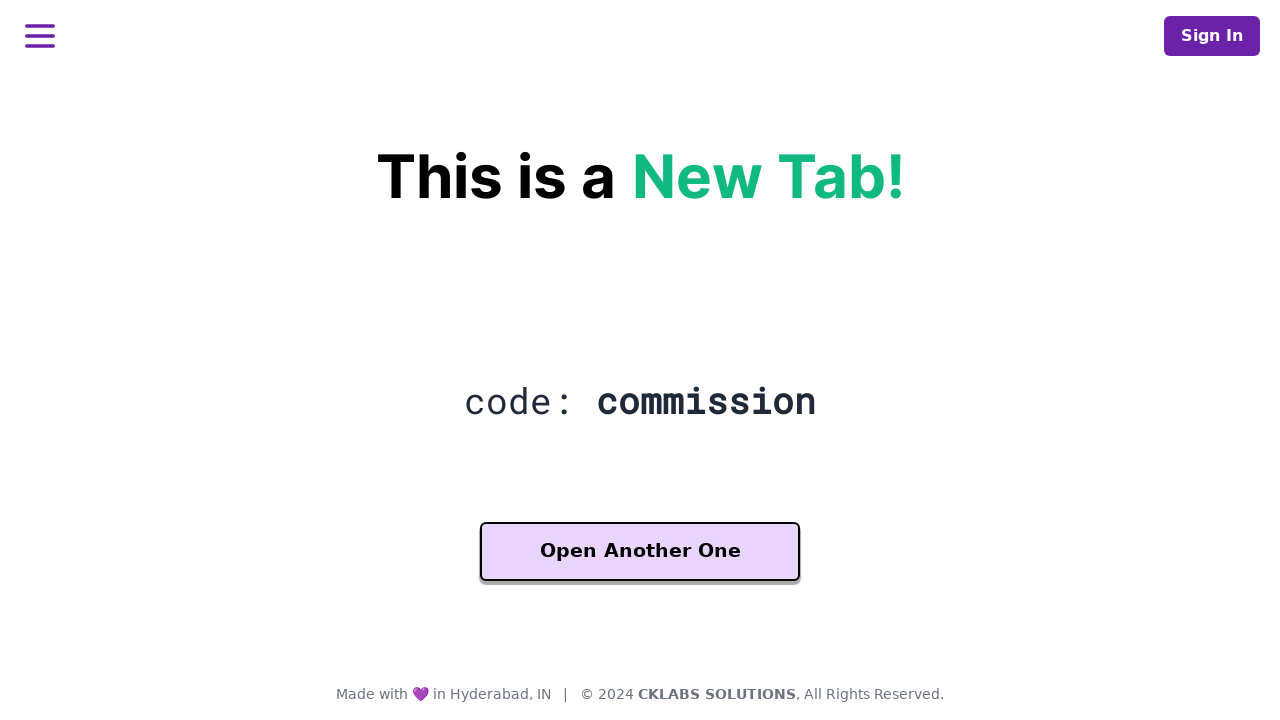

Waited for 'Another One' button to be visible on new tab
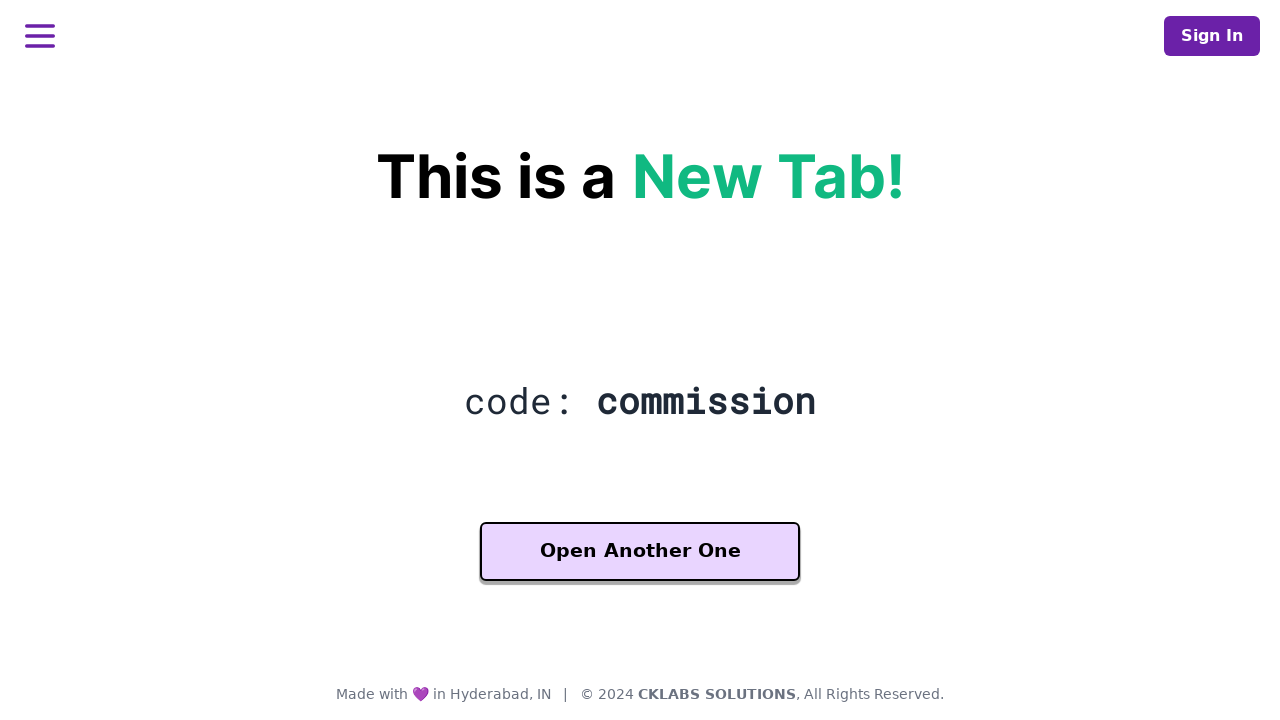

Clicked 'Another One' button to open third tab at (640, 552) on xpath=//button[contains(text(), 'Another One')]
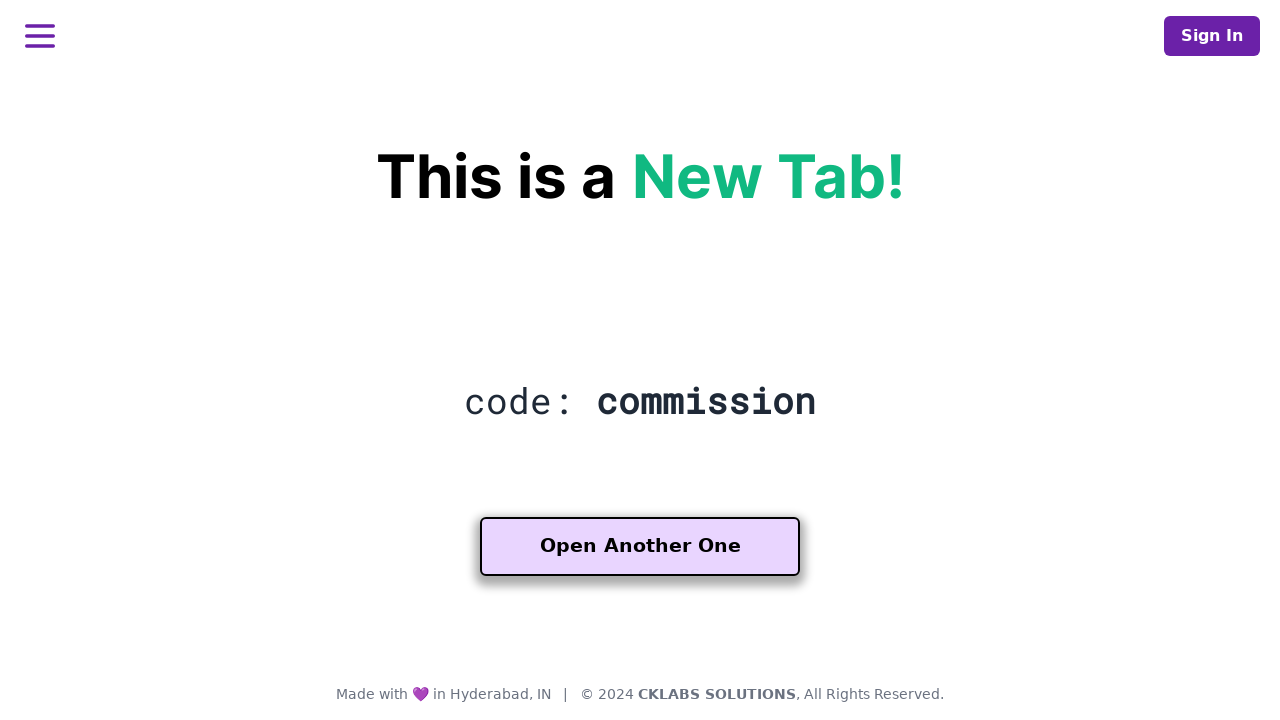

Captured third page/tab from context
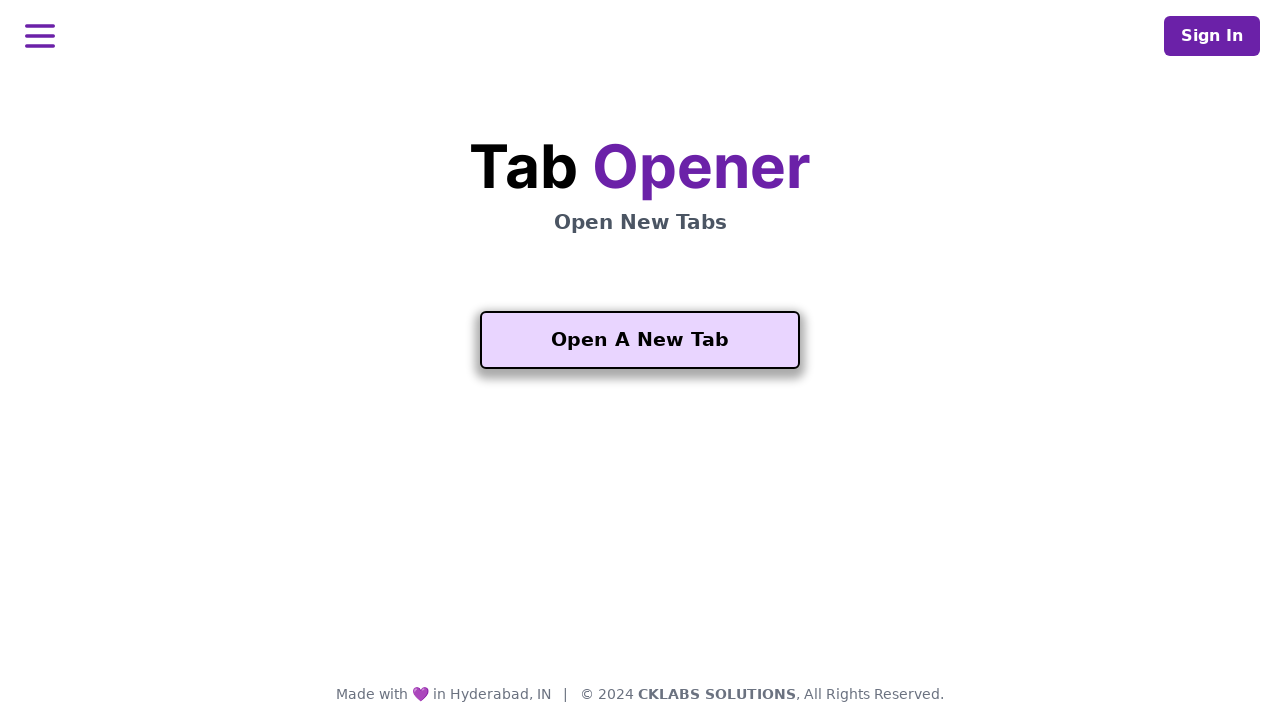

Waited for third tab page to load
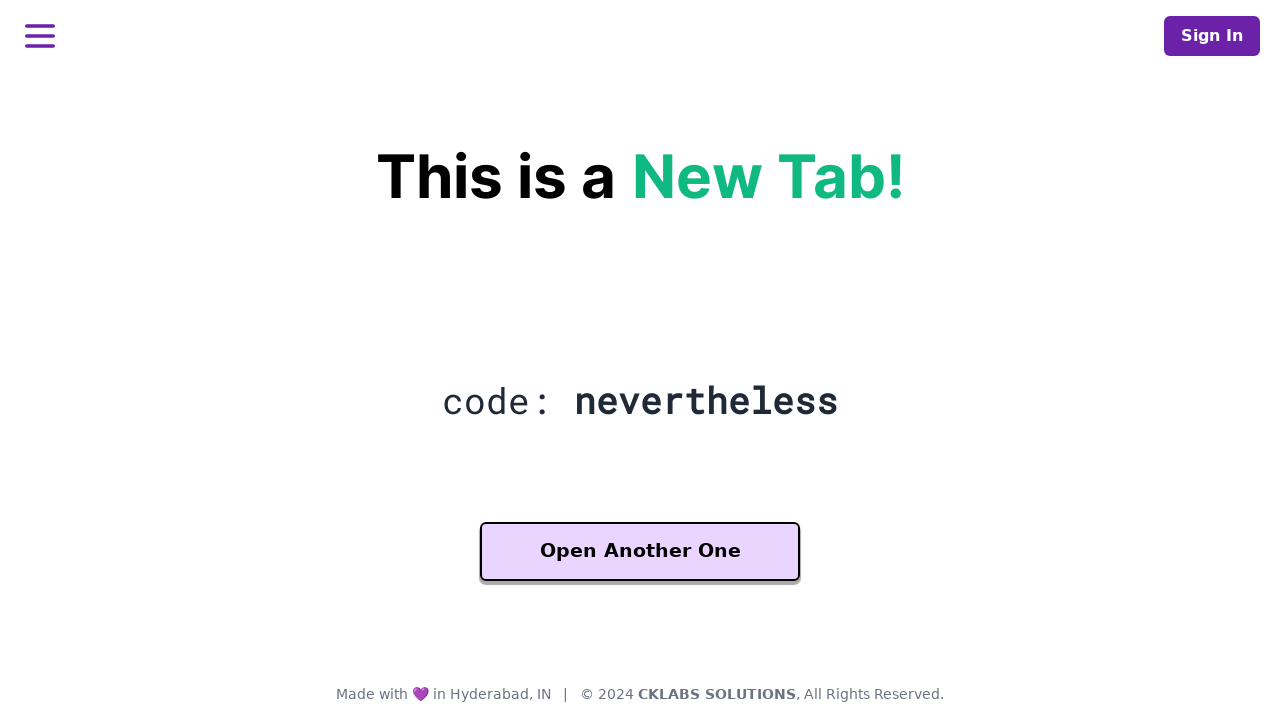

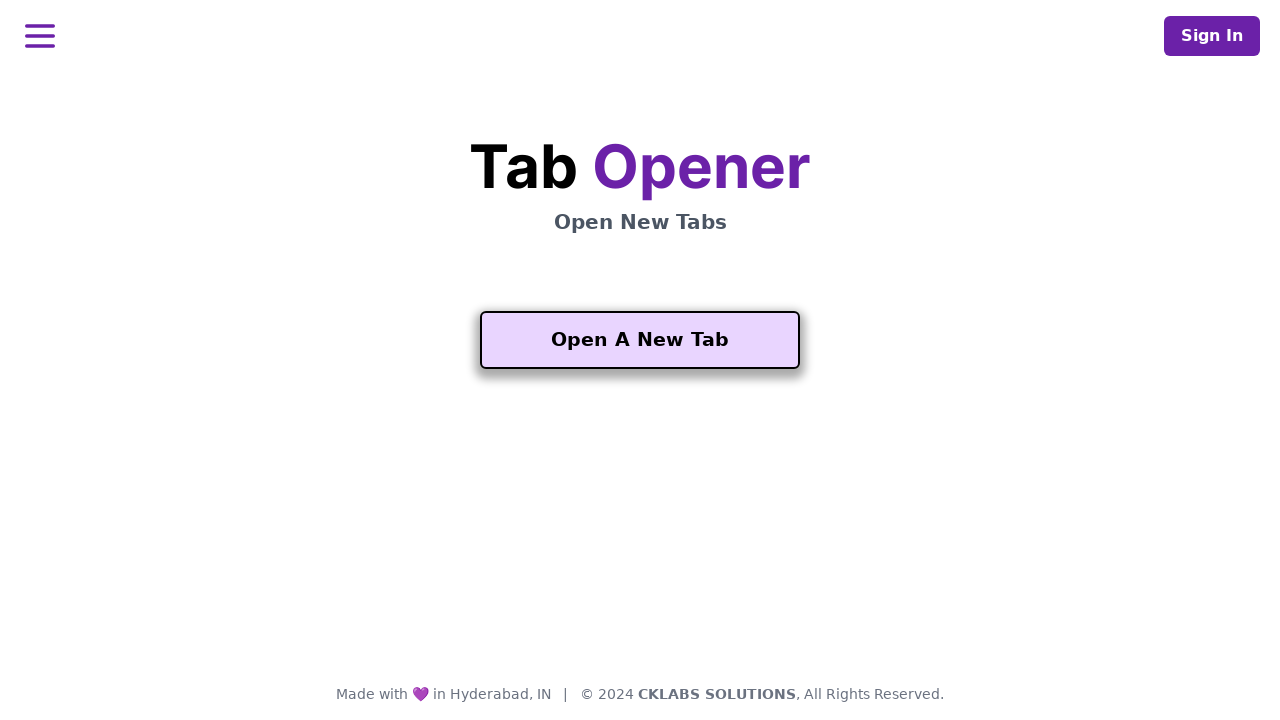